Tests right-click context menu functionality by performing a right-click on an element, selecting a menu option, and accepting an alert

Starting URL: http://swisnl.github.io/jQuery-contextMenu/demo.html

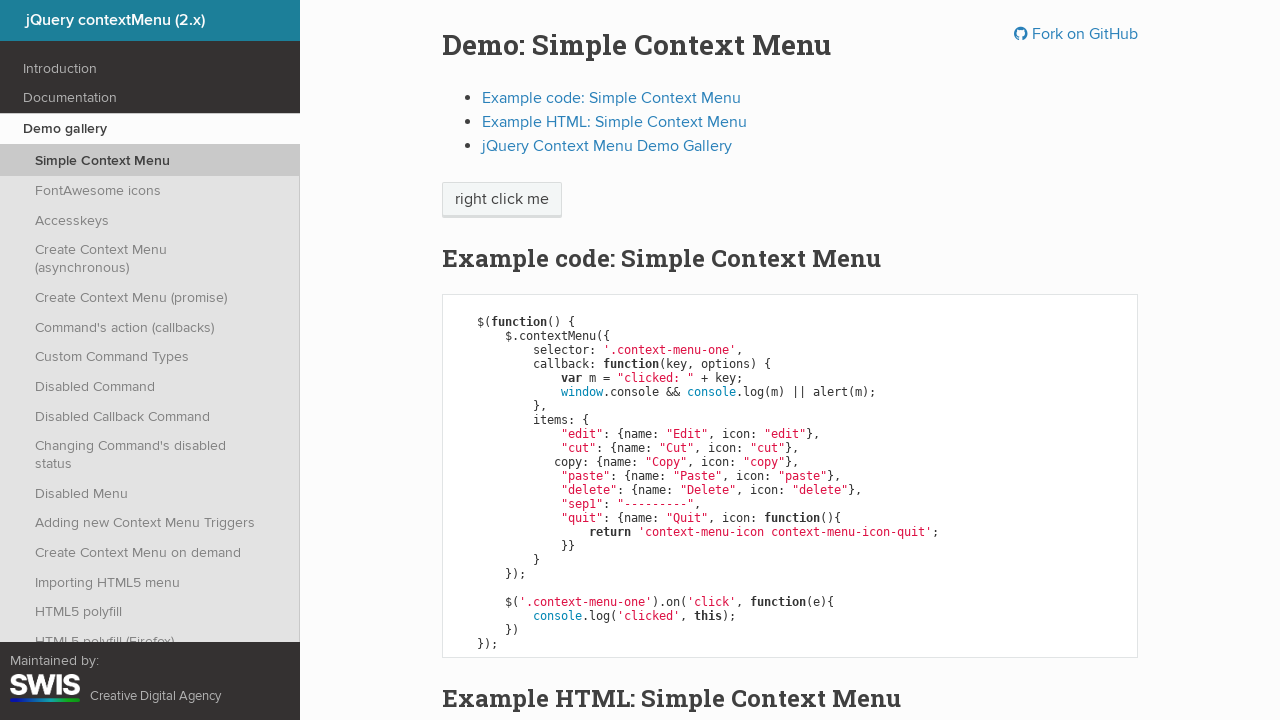

Waited for context menu element to load
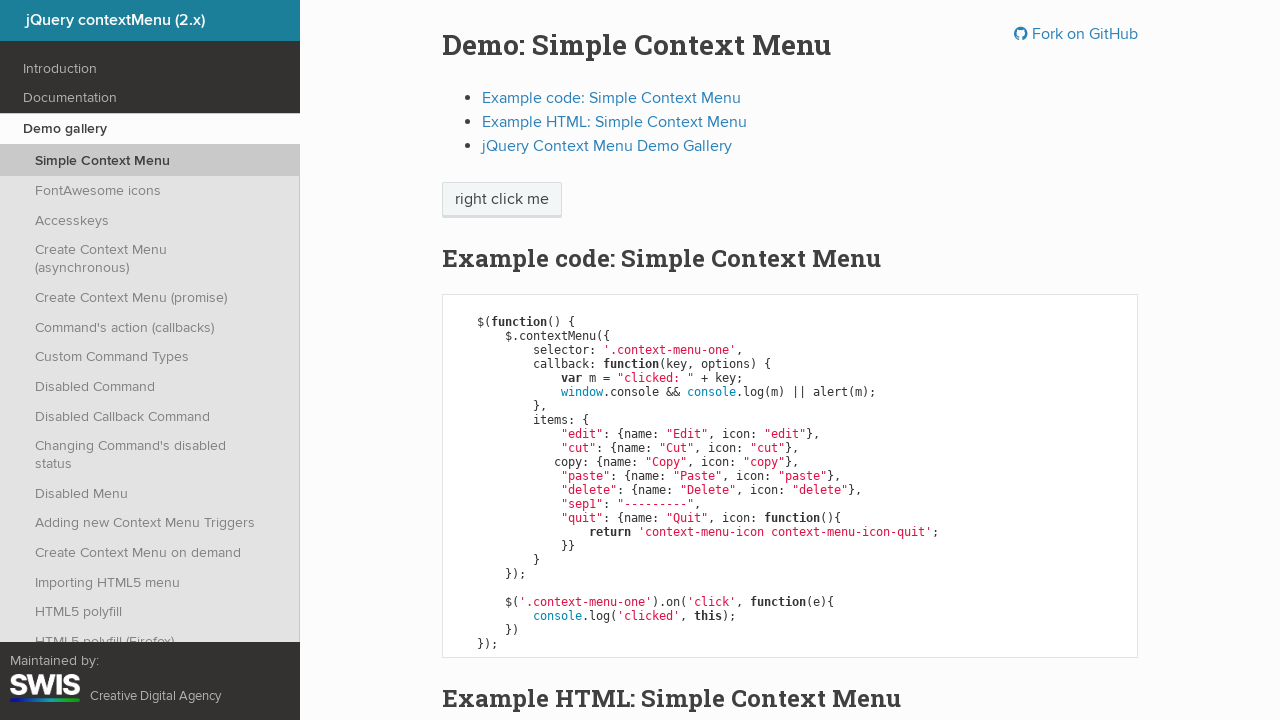

Right-clicked on context menu element to open menu at (502, 200) on .context-menu-one
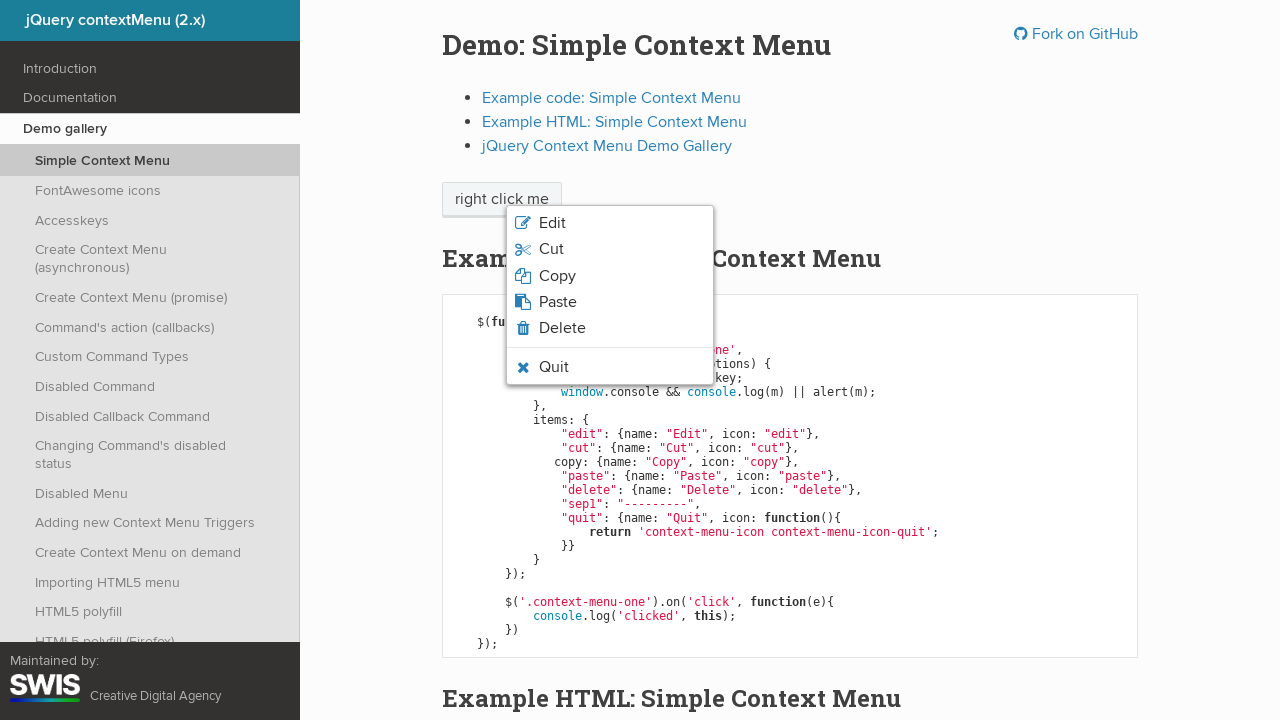

Clicked on Copy option in context menu at (610, 276) on xpath=//li[@class='context-menu-item context-menu-icon context-menu-icon-copy']
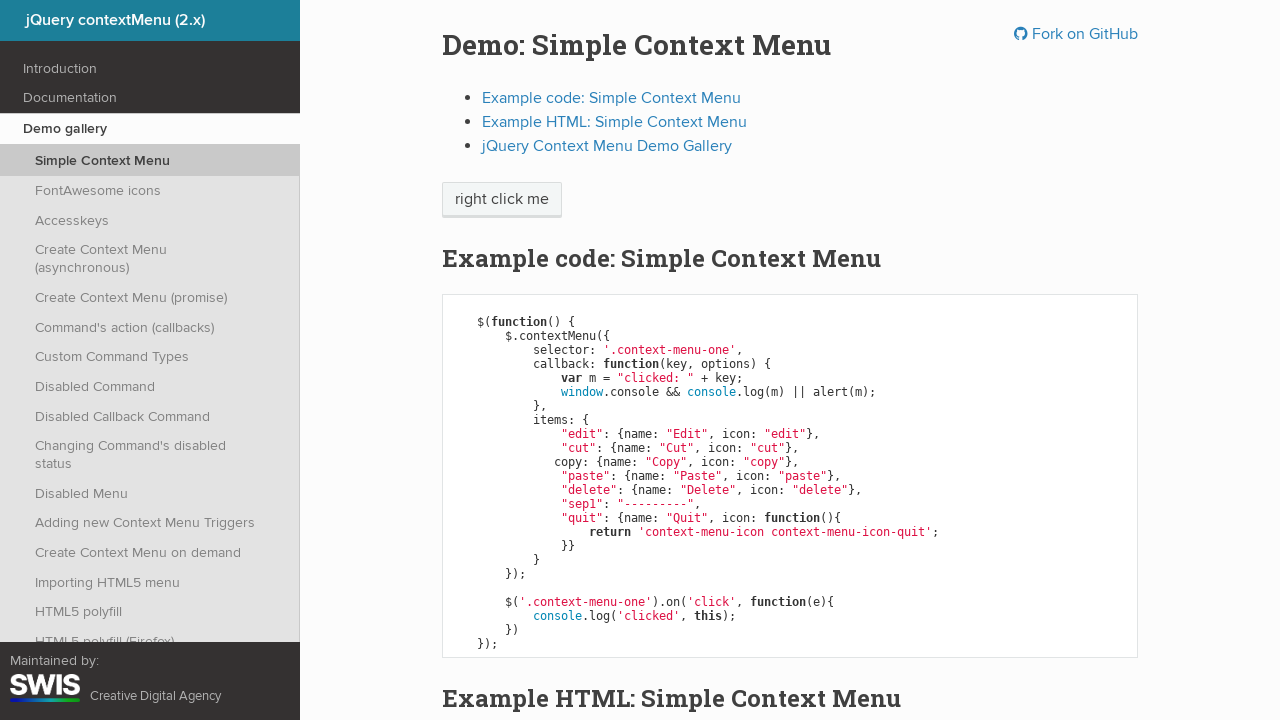

Accepted alert dialog
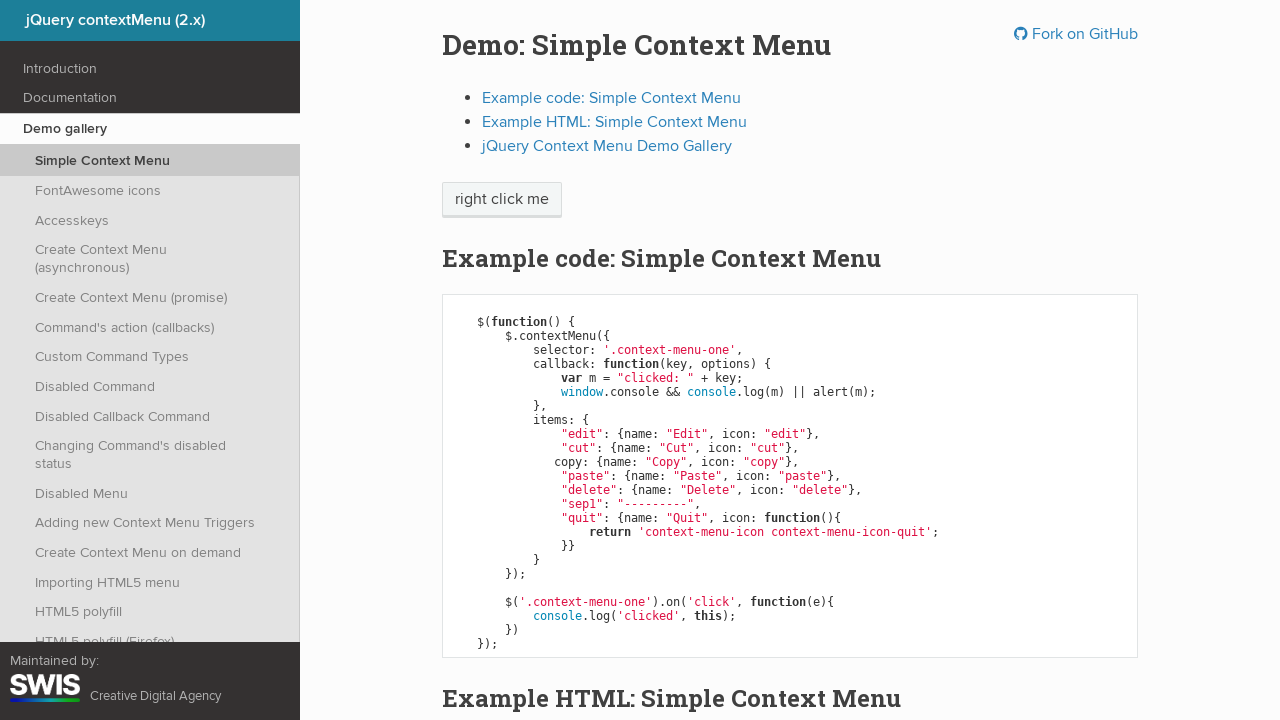

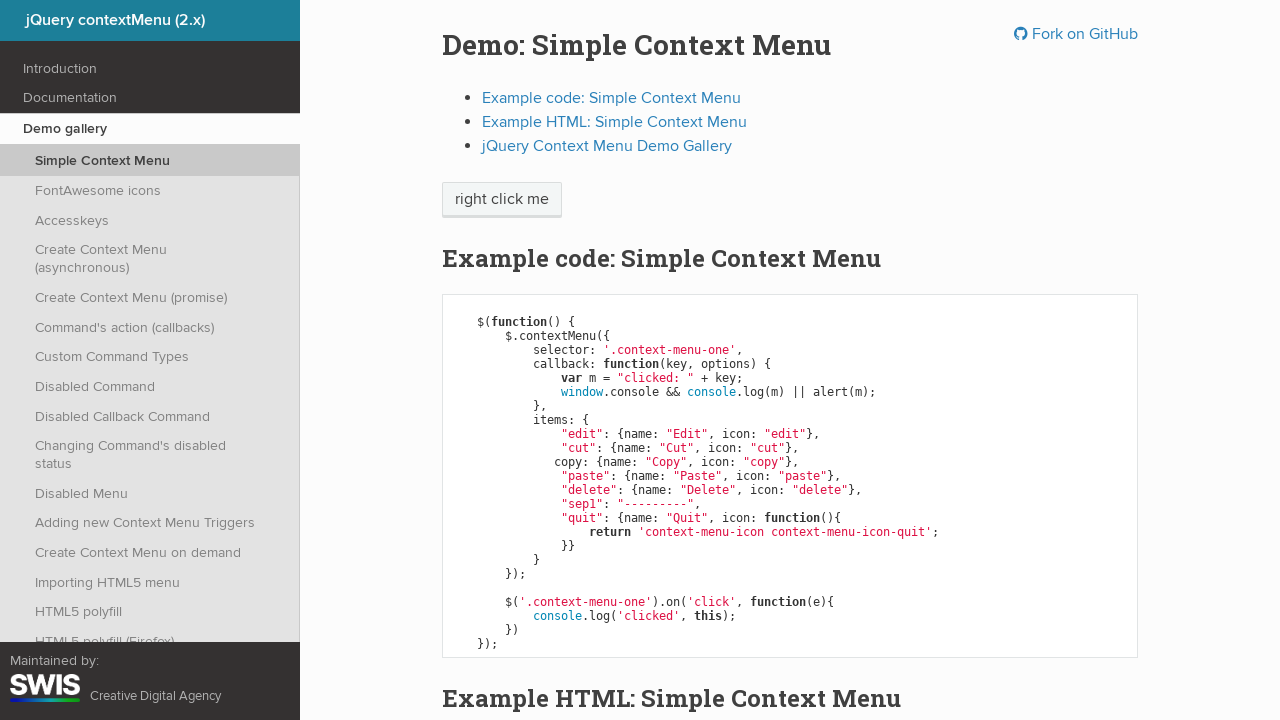